Tests double-click functionality on a webpage by performing a double-click action on a popup element and then locating a link.

Starting URL: https://grotechminds.com/left-double-click/

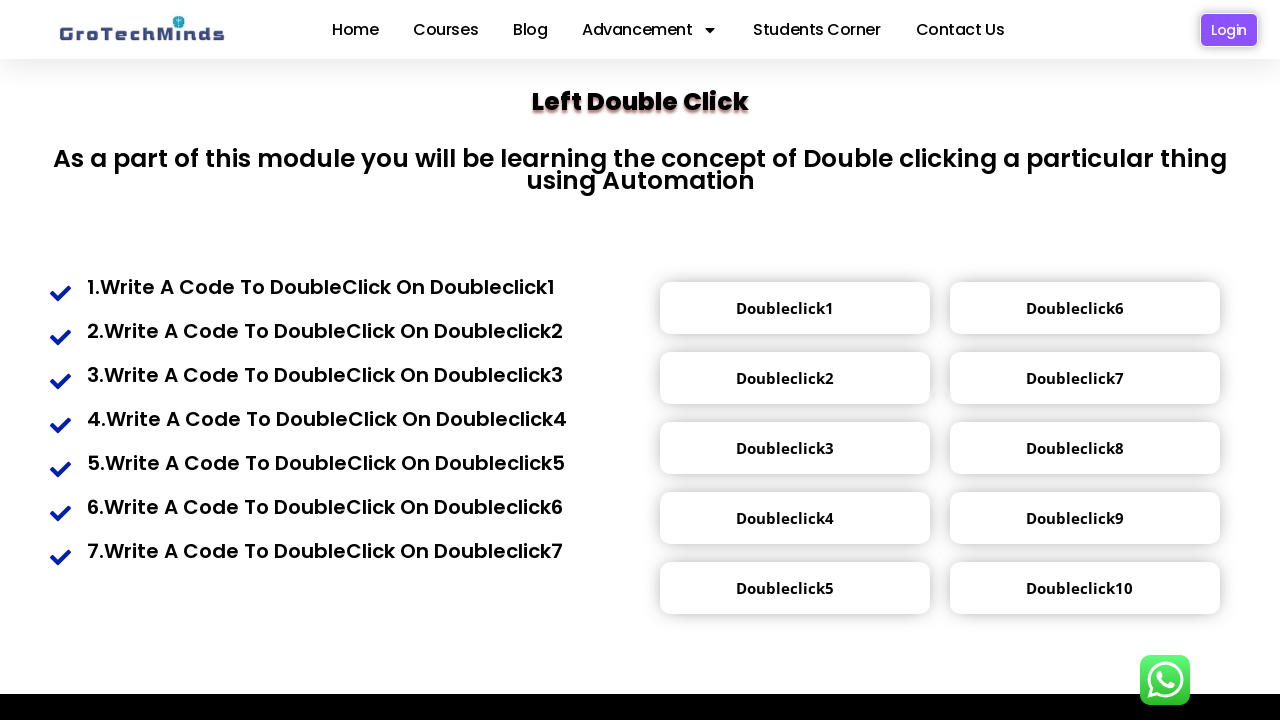

Waited 5 seconds for the page to load
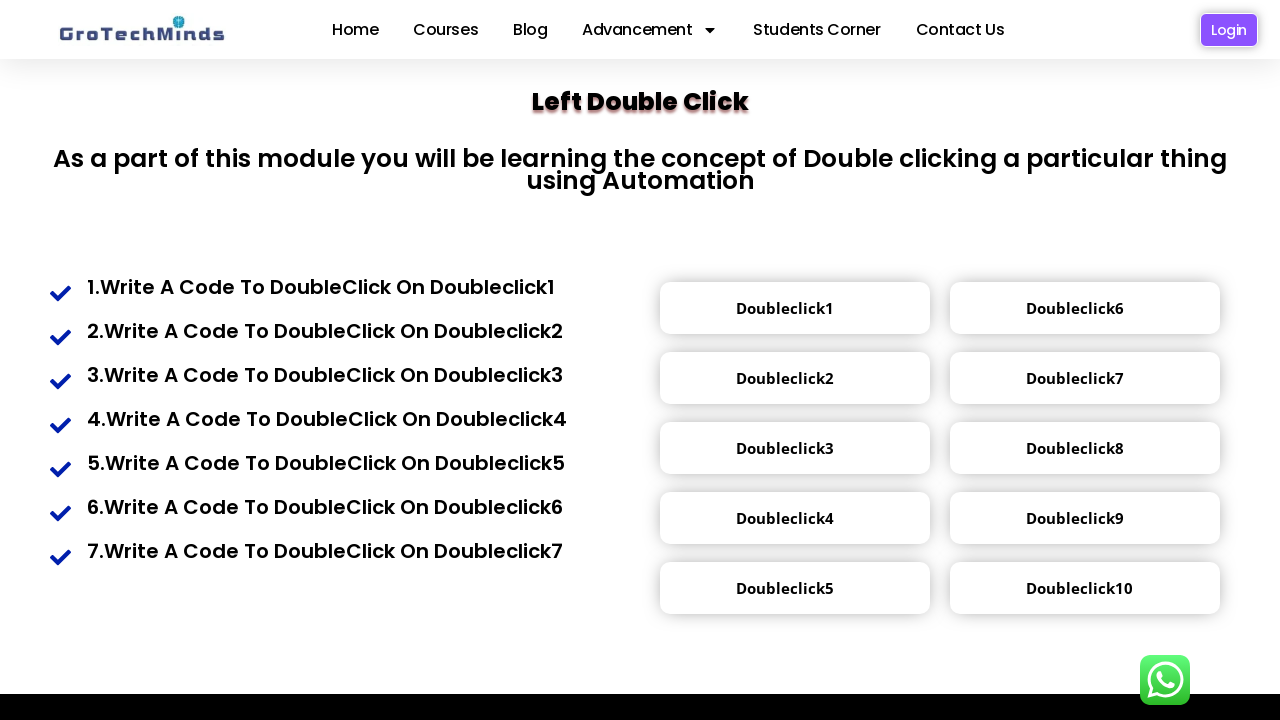

Double-clicked on the popup element at (785, 378) on xpath=//div[@class='popup2']
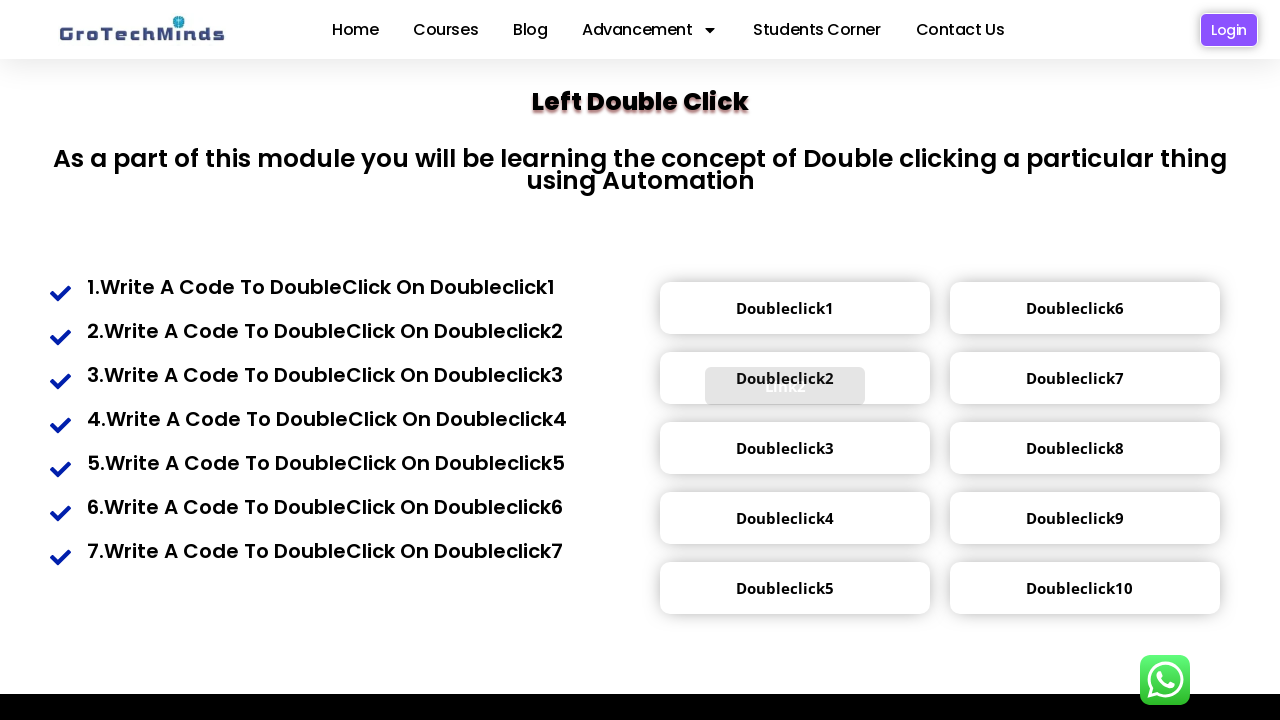

Located and waited for Link2 element to appear
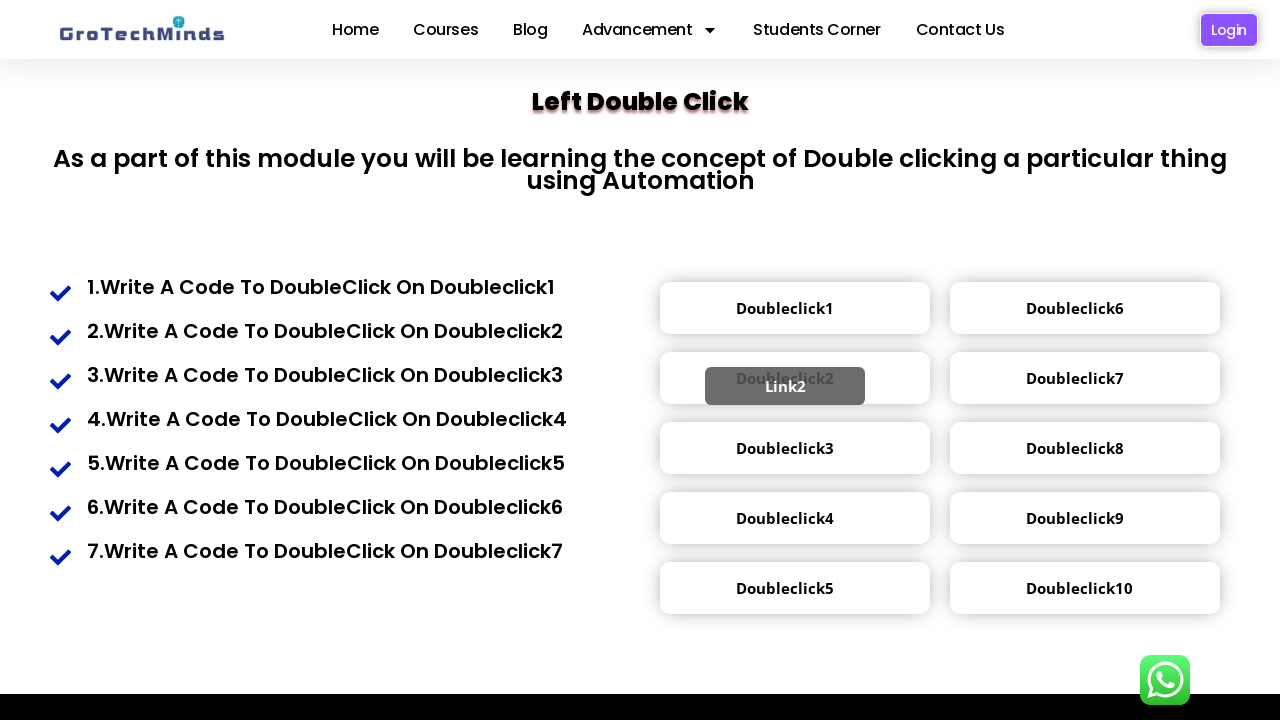

Waited additional 5 seconds for final page state
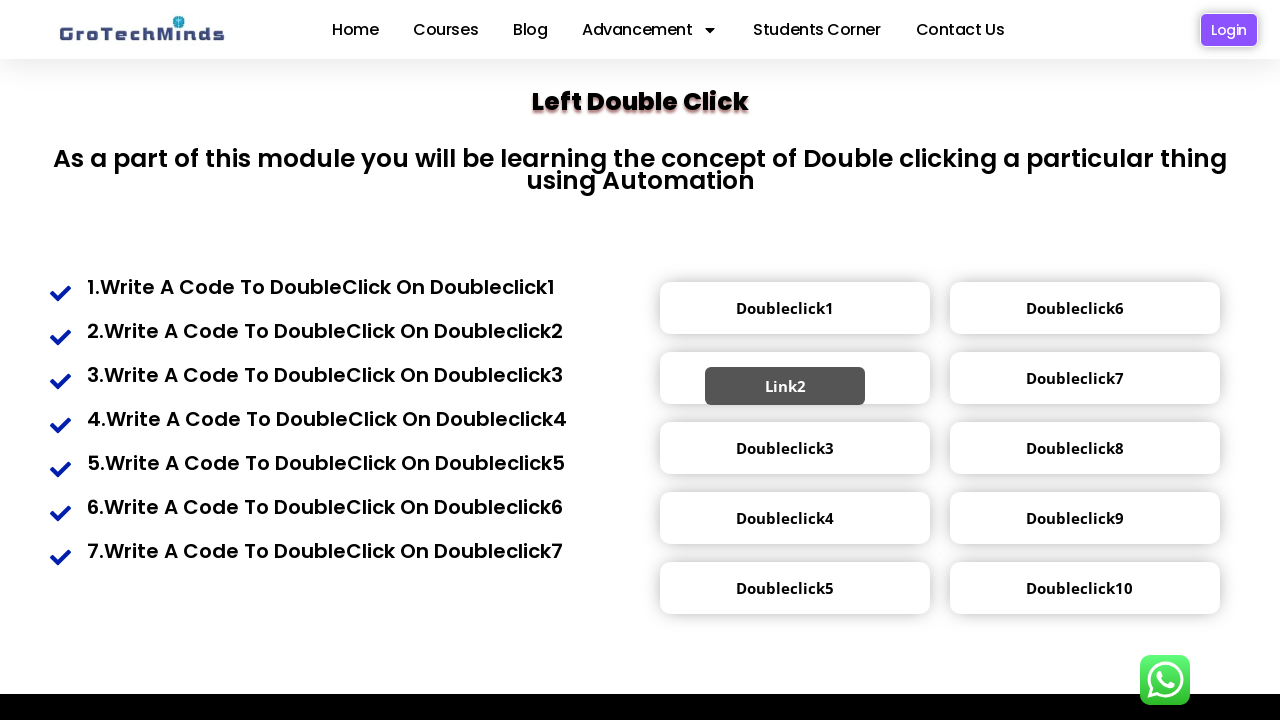

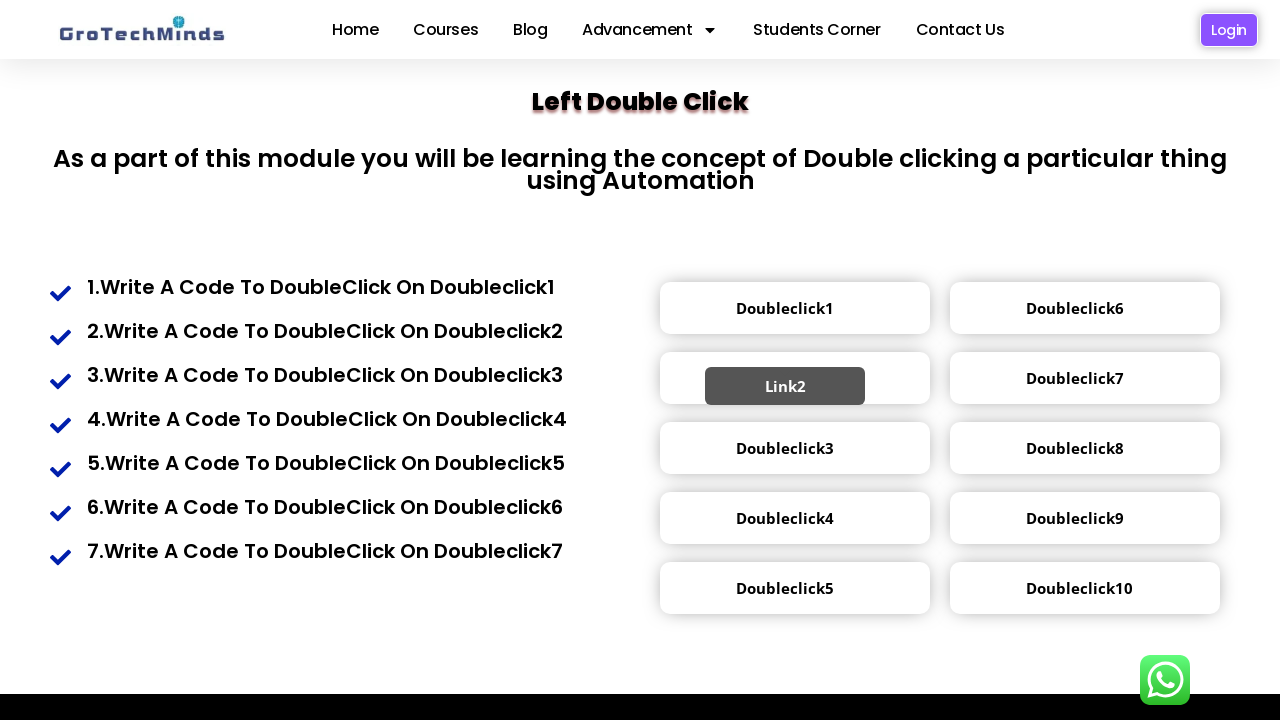